Tests multi-select dropdown functionality by selecting and deselecting multiple options

Starting URL: http://omayo.blogspot.com/

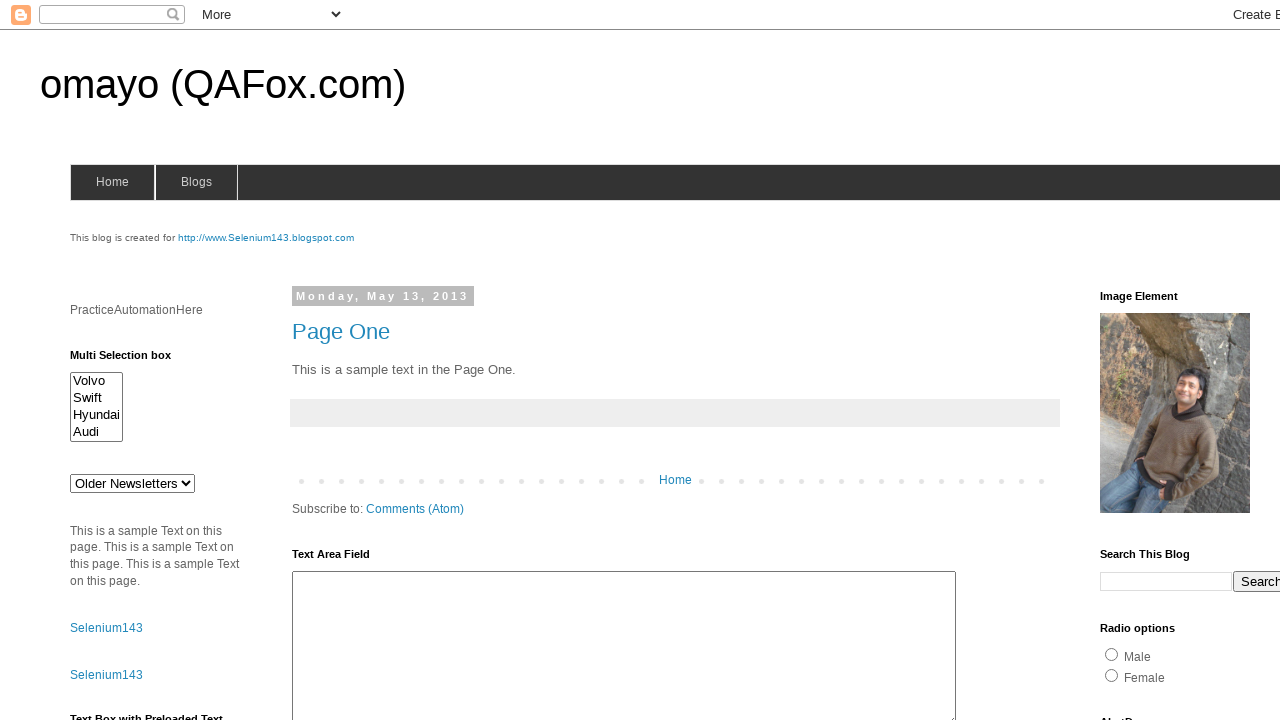

Selected Volvo from multi-select dropdown on #multiselect1
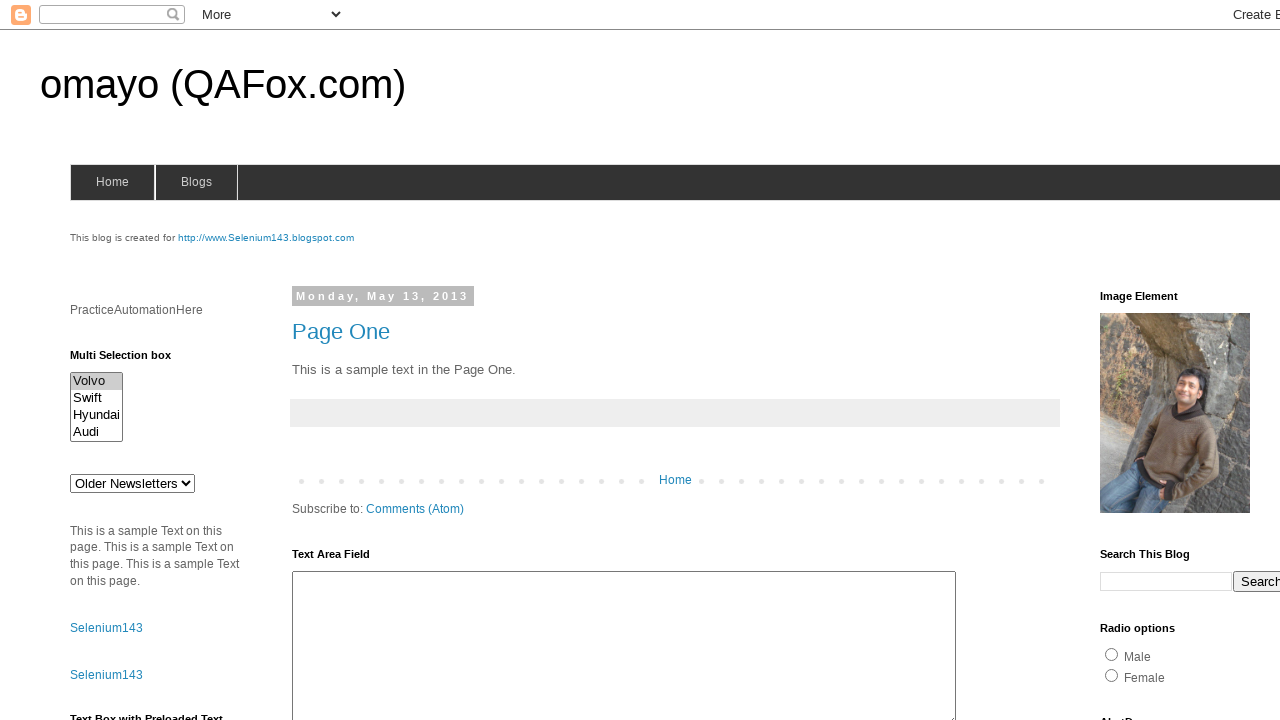

Selected both Volvo and Audi in multi-select dropdown on #multiselect1
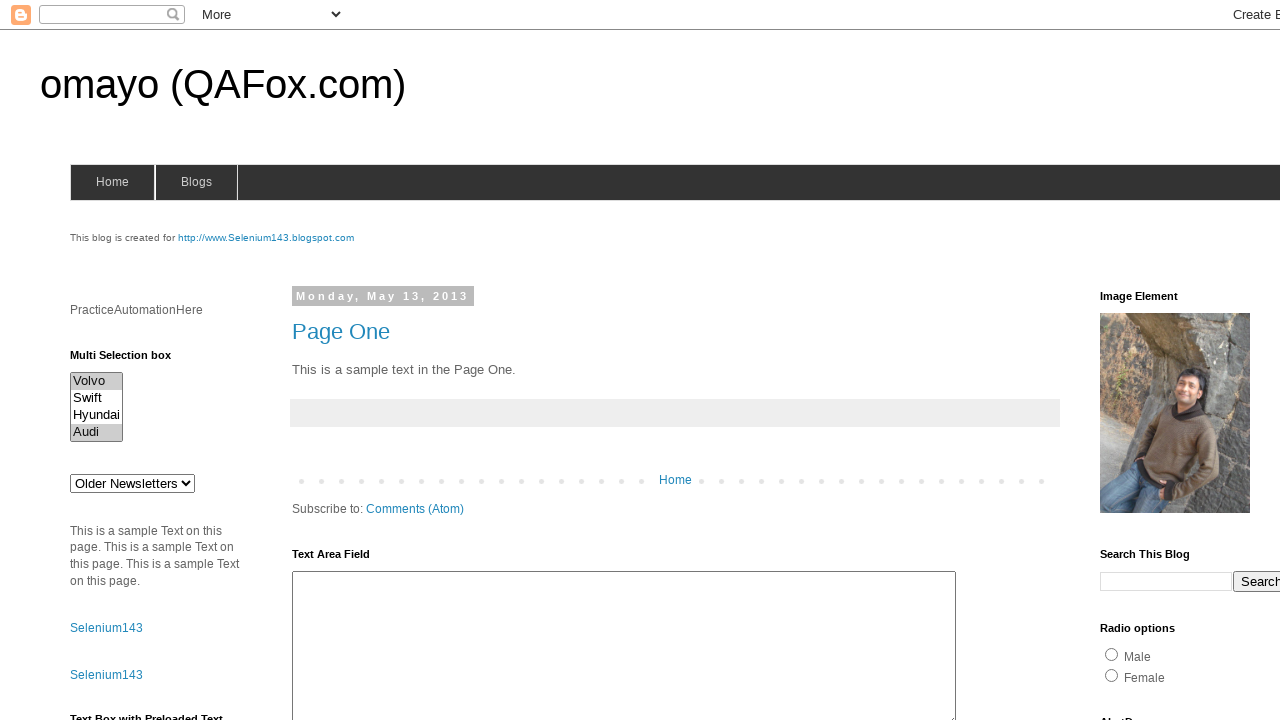

Deselected Volvo, keeping only Audi selected in multi-select dropdown on #multiselect1
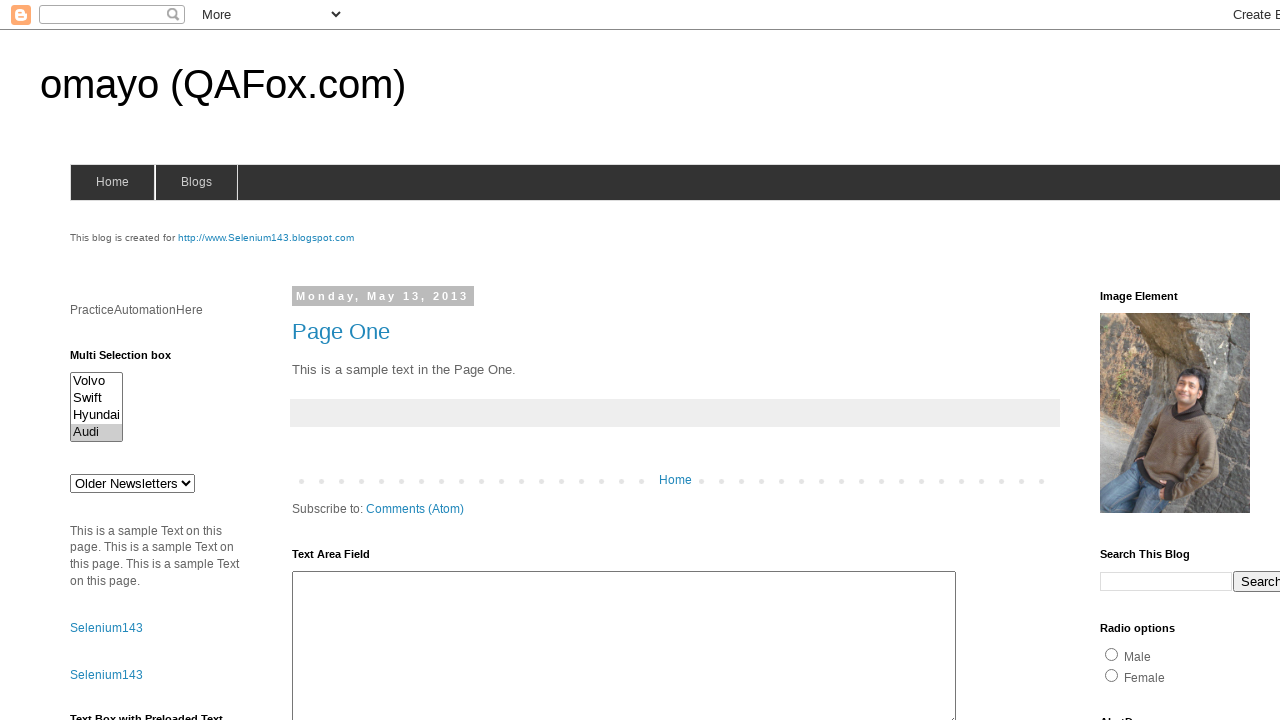

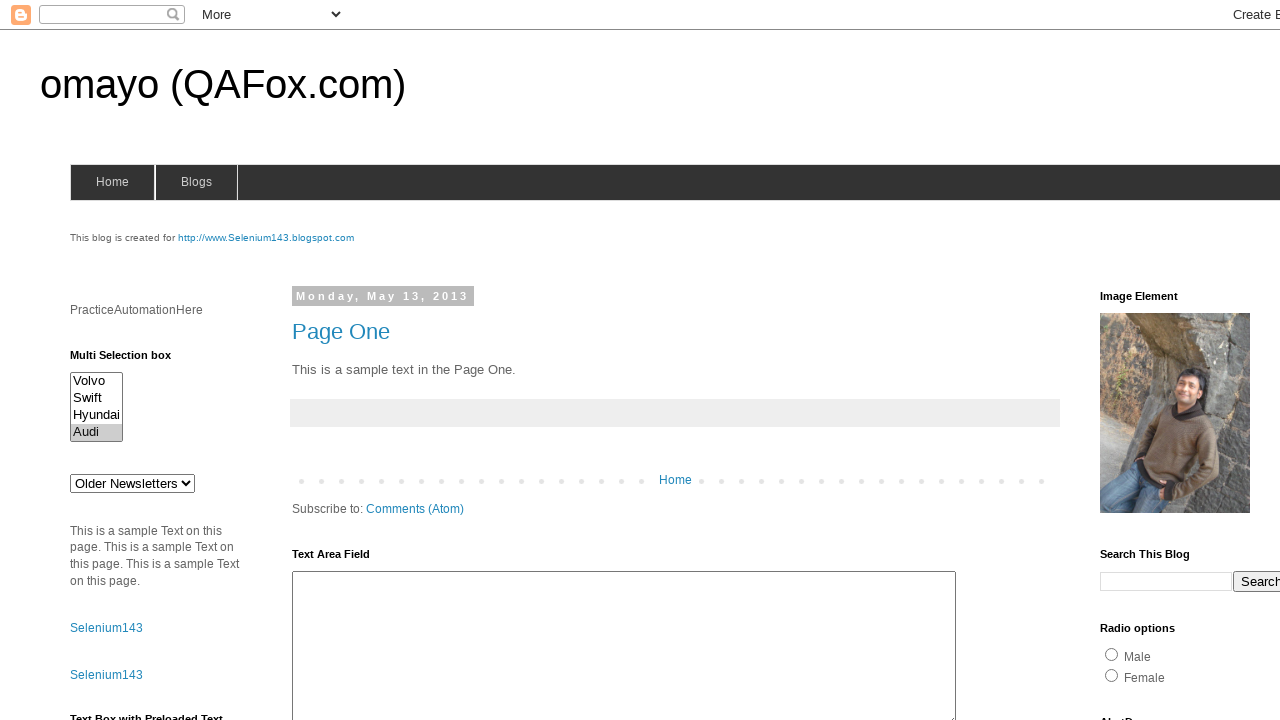